Tests a metal weight calculator by selecting aluminum sheet/plate material type, filling in dimensions (thickness, width, length), selecting a material grade, and triggering the weight calculation.

Starting URL: https://metal-calculator.ru/page/app

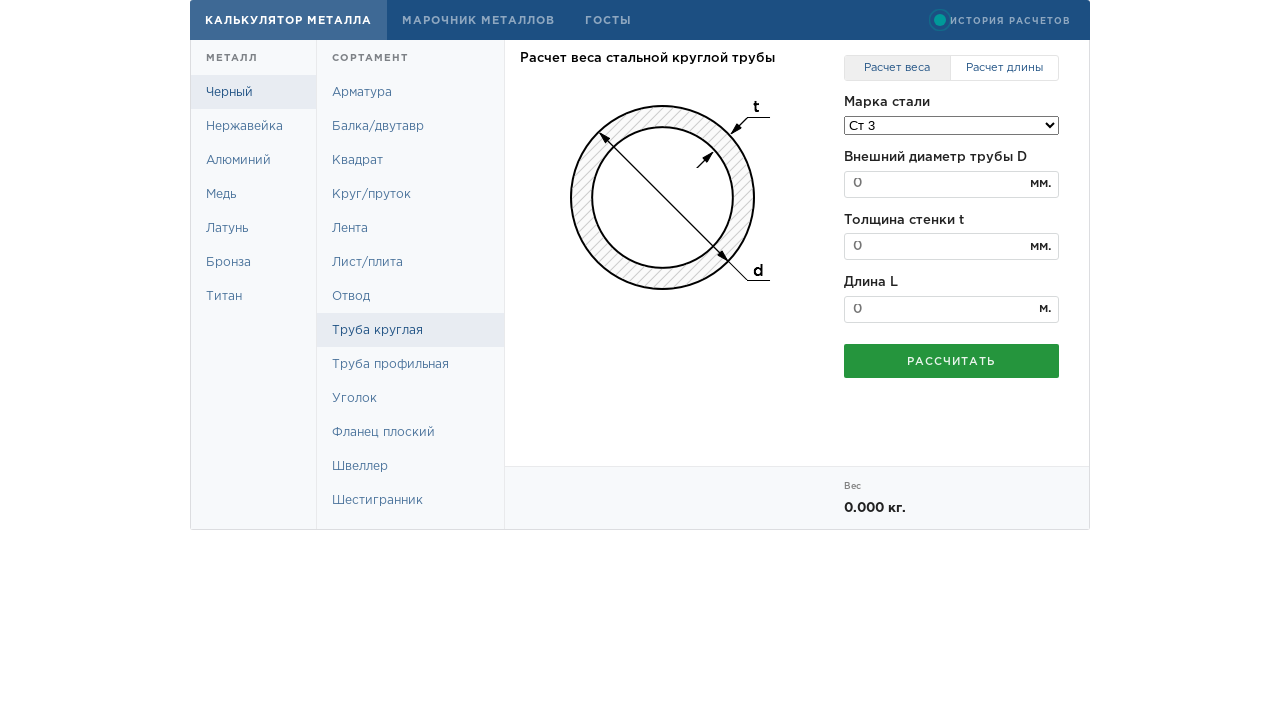

Clicked on Aluminum material type at (253, 160) on xpath=//*[@id="app"]/div/div[2]/div/div[1]/div/div[1]/div[2]/nav/ul/li[3]/a
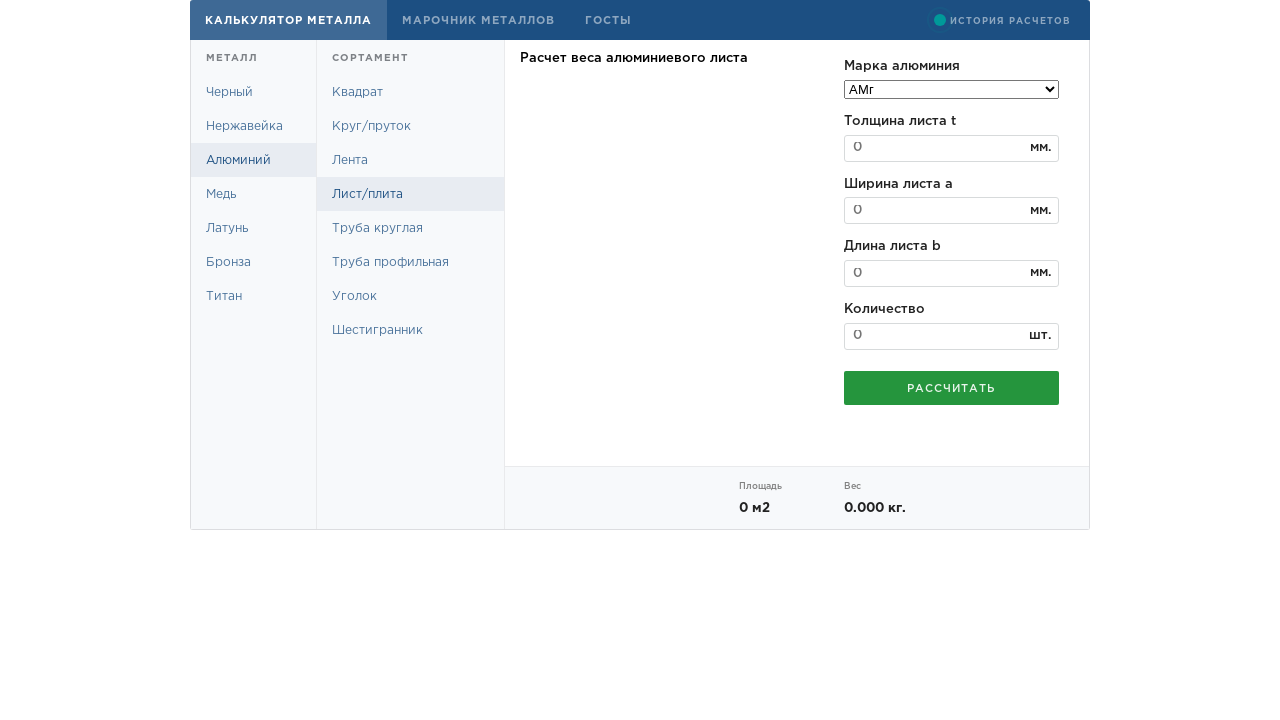

Clicked on Sheet/Plate form type at (410, 194) on xpath=//*[@id="app"]/div/div[2]/div/div[1]/div/div[2]/div[2]/nav/ul/li[4]/a
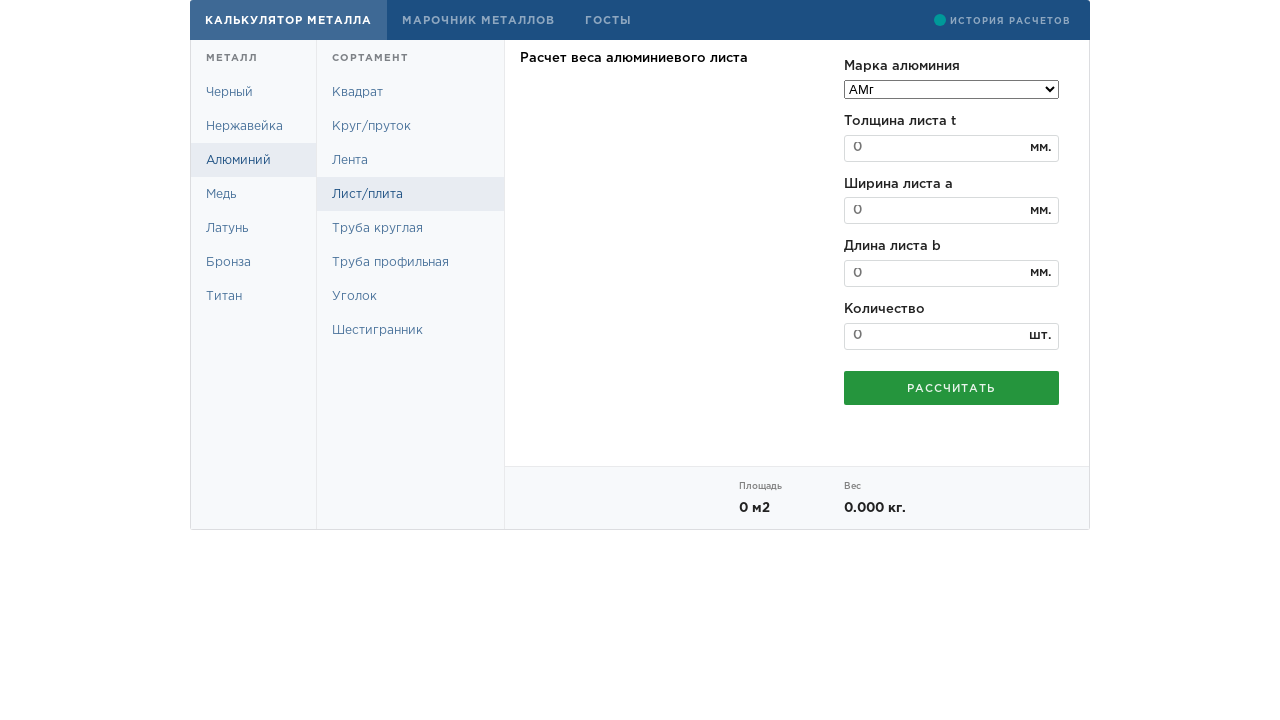

Calculator form loaded
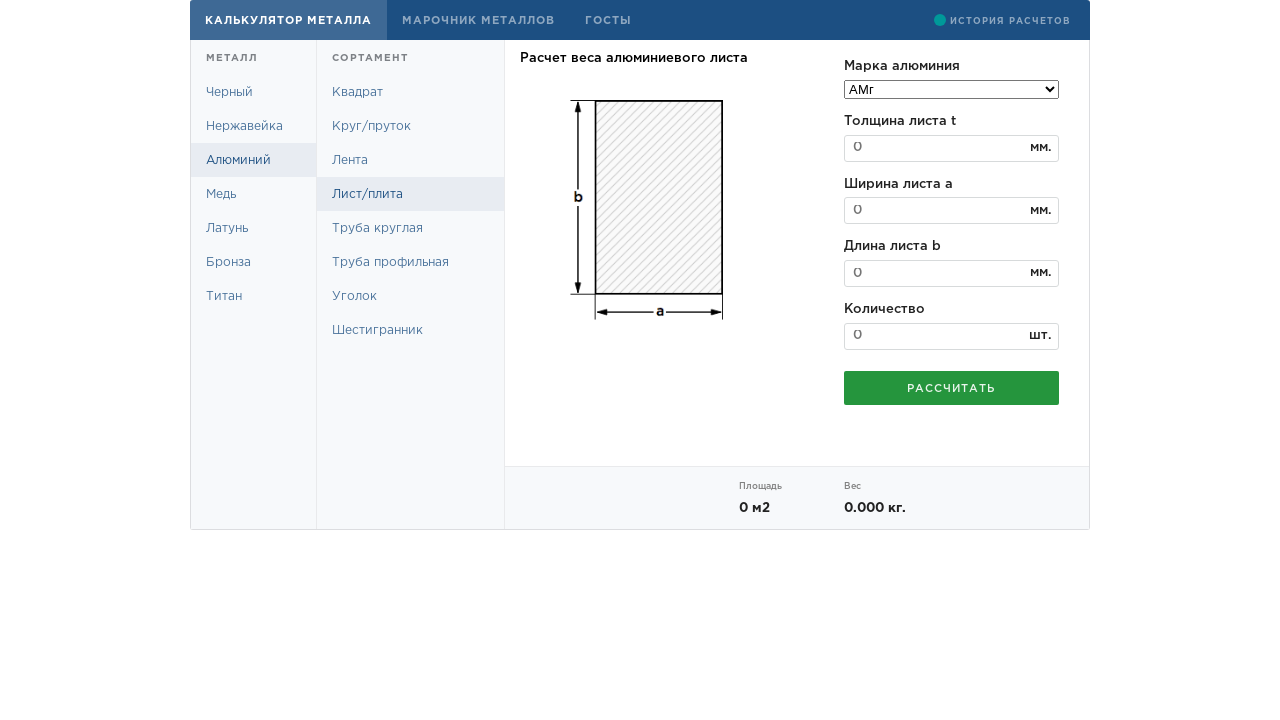

Clicked on material grade dropdown at (951, 89) on #app > div > div.app-content-wrap > div > div.unit-70.app-content.section.sectio
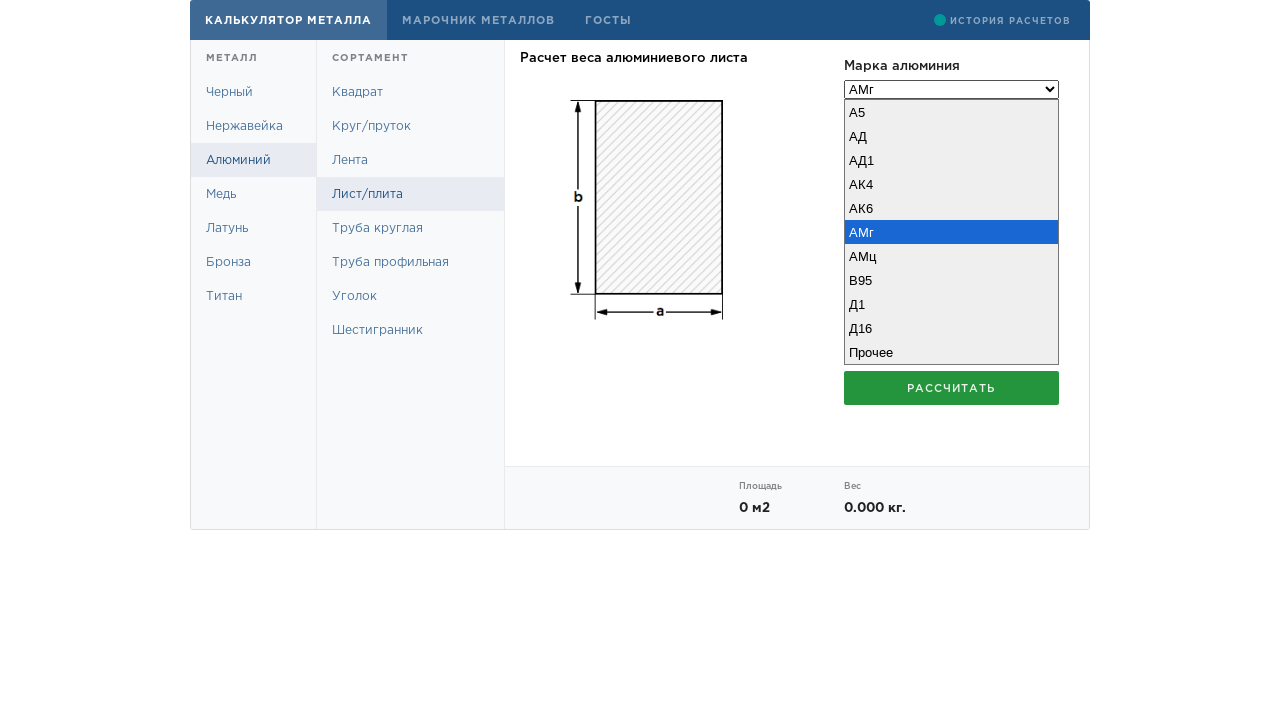

Selected 'Прочее' (Other) material grade from dropdown on #app > div > div.app-content-wrap > div > div.unit-70.app-content.section.sectio
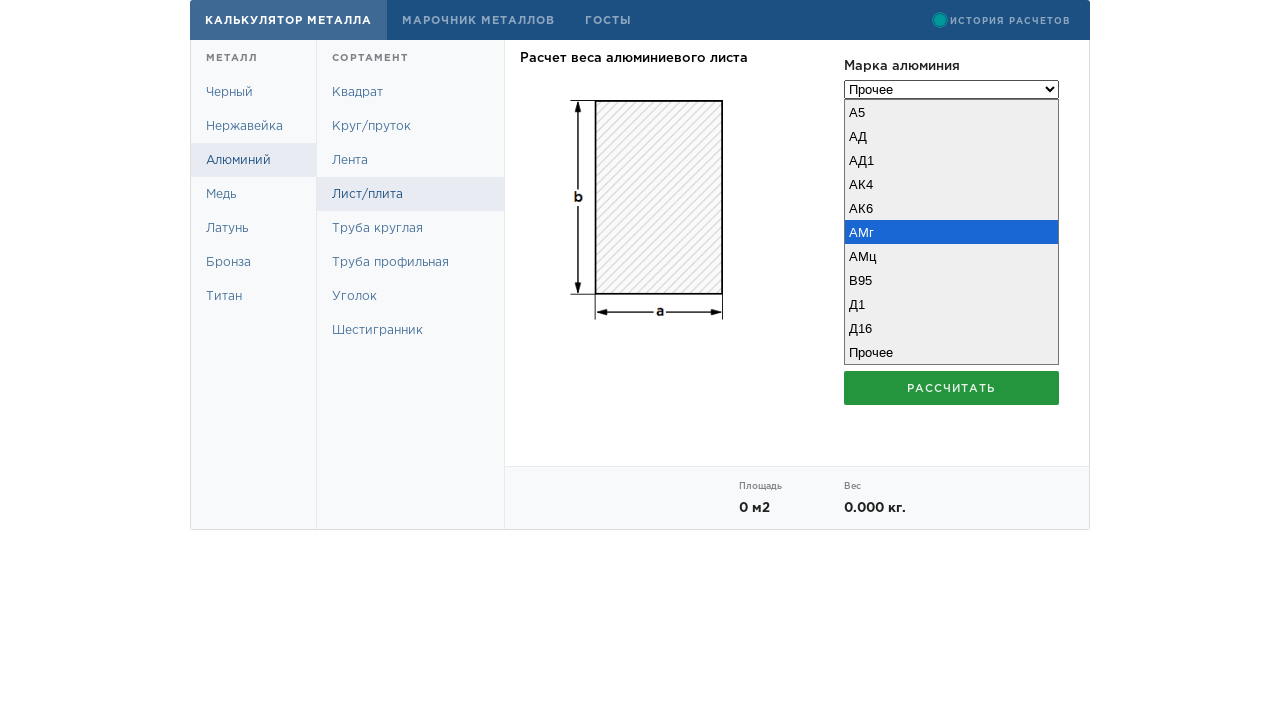

Filled thickness field with 5 mm on #app > div > div.app-content-wrap > div > div.unit-70.app-content.section.sectio
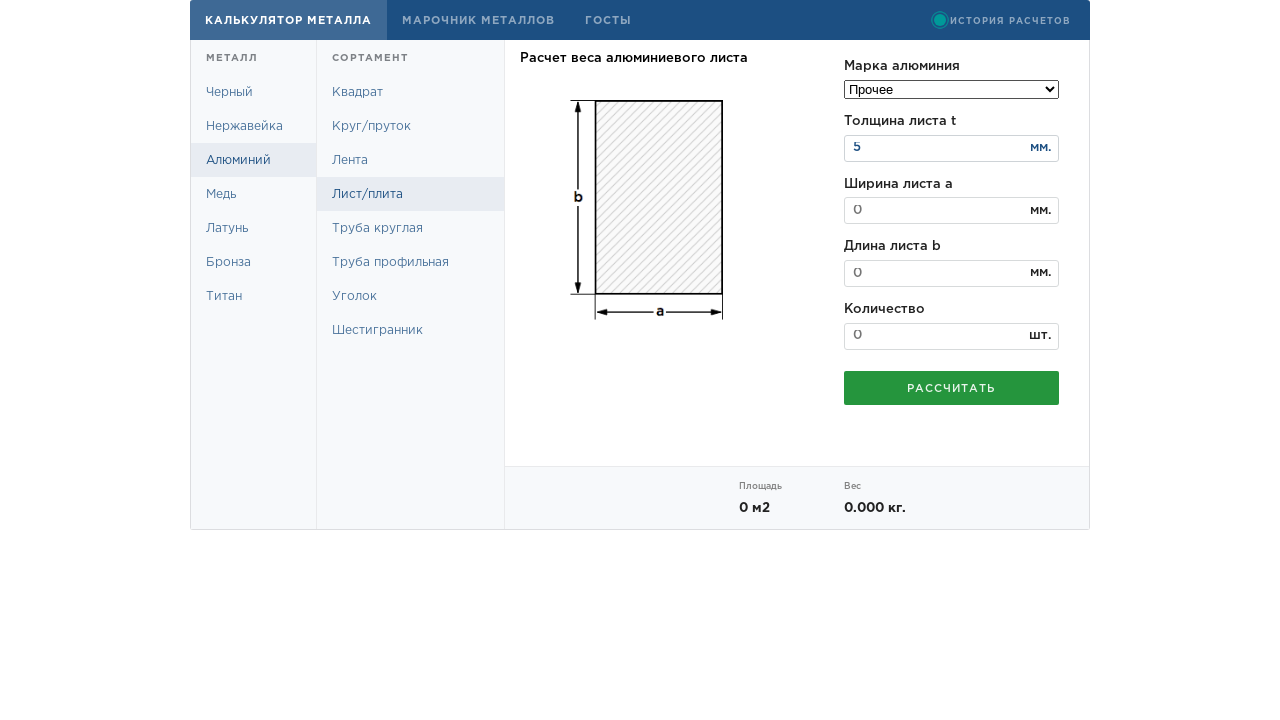

Filled width field with 1000 mm on #app > div > div.app-content-wrap > div > div.unit-70.app-content.section.sectio
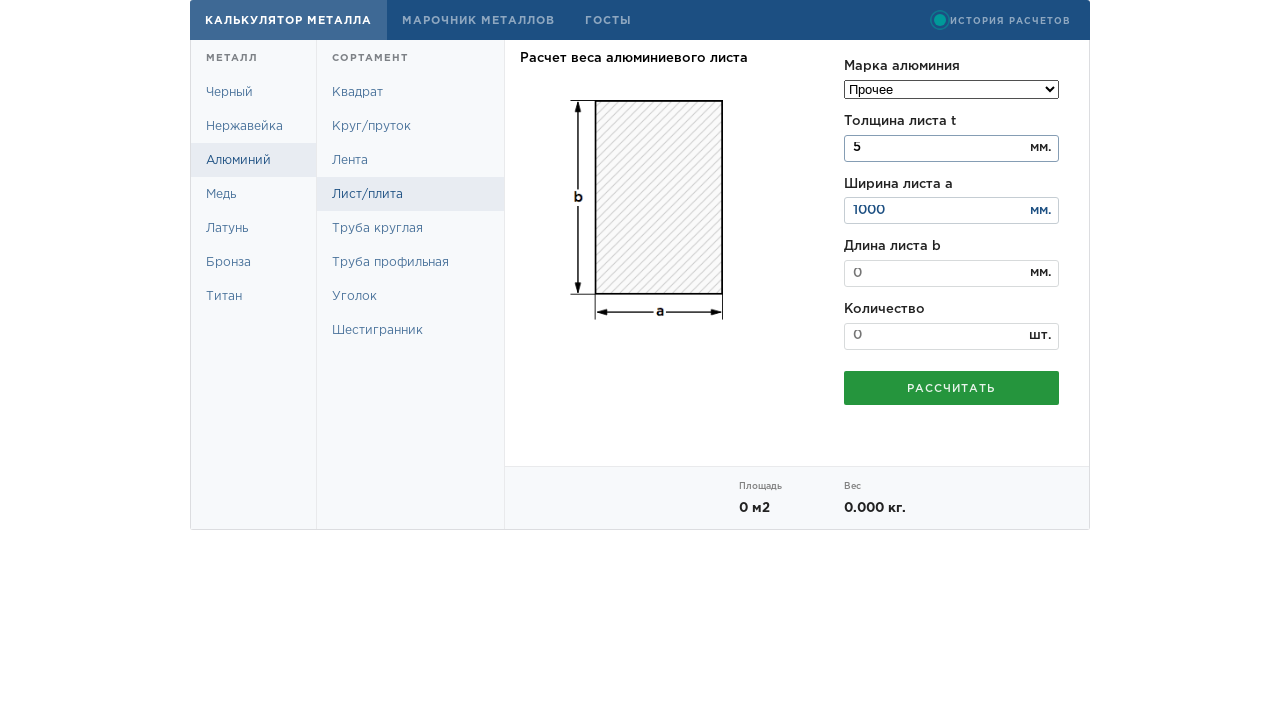

Filled length field with 2000 mm on #app > div > div.app-content-wrap > div > div.unit-70.app-content.section.sectio
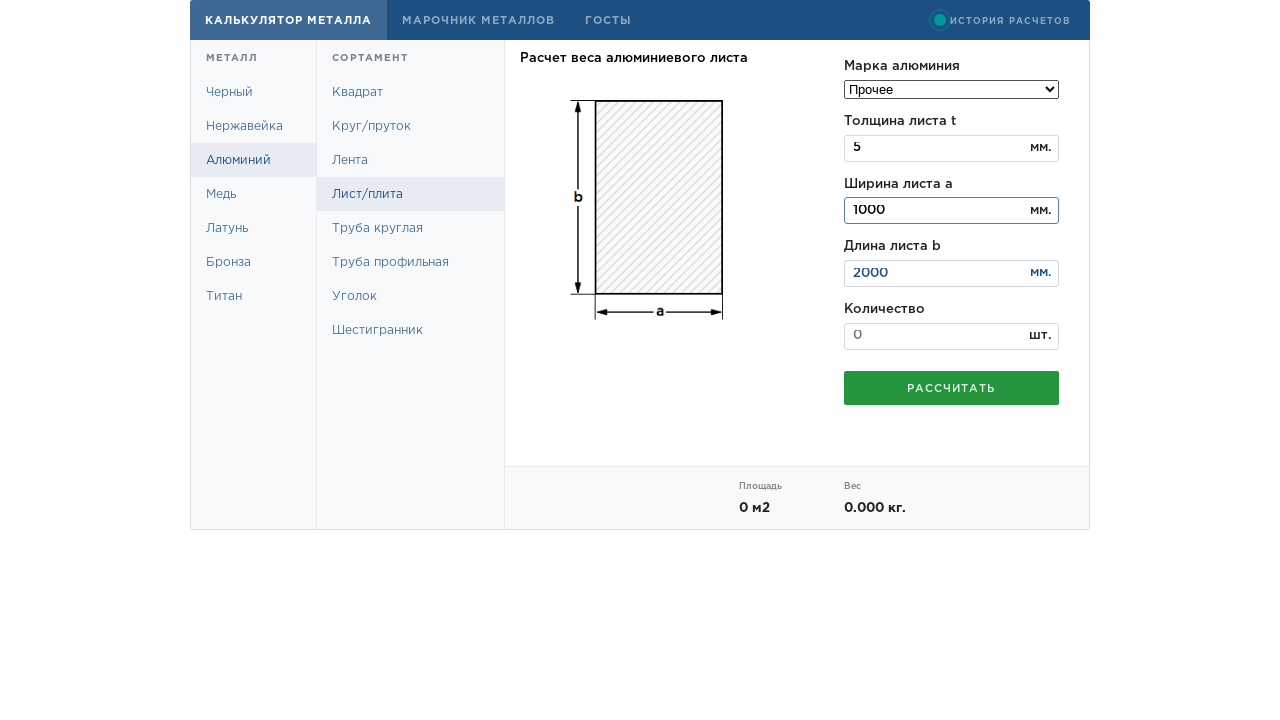

Filled quantity field with 1 on #app > div > div.app-content-wrap > div > div.unit-70.app-content.section.sectio
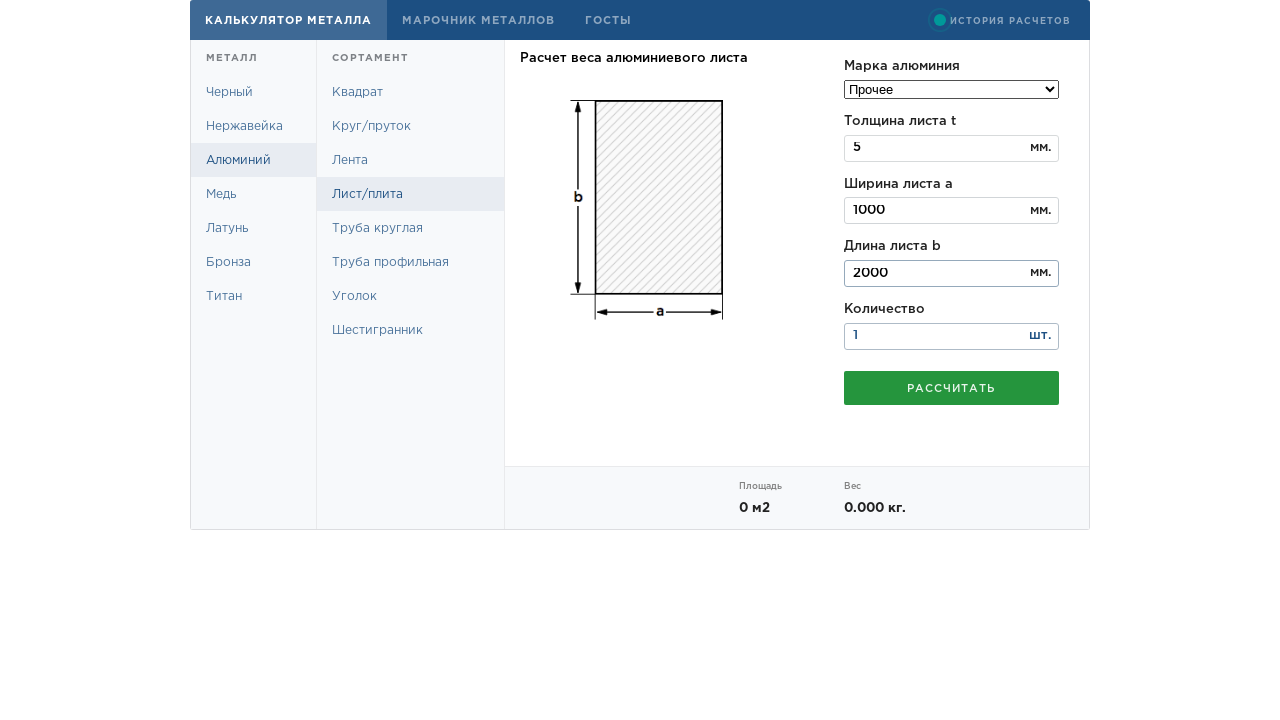

Clicked calculate button to compute metal weight at (951, 388) on #app > div > div.app-content-wrap > div > div.unit-70.app-content.section.sectio
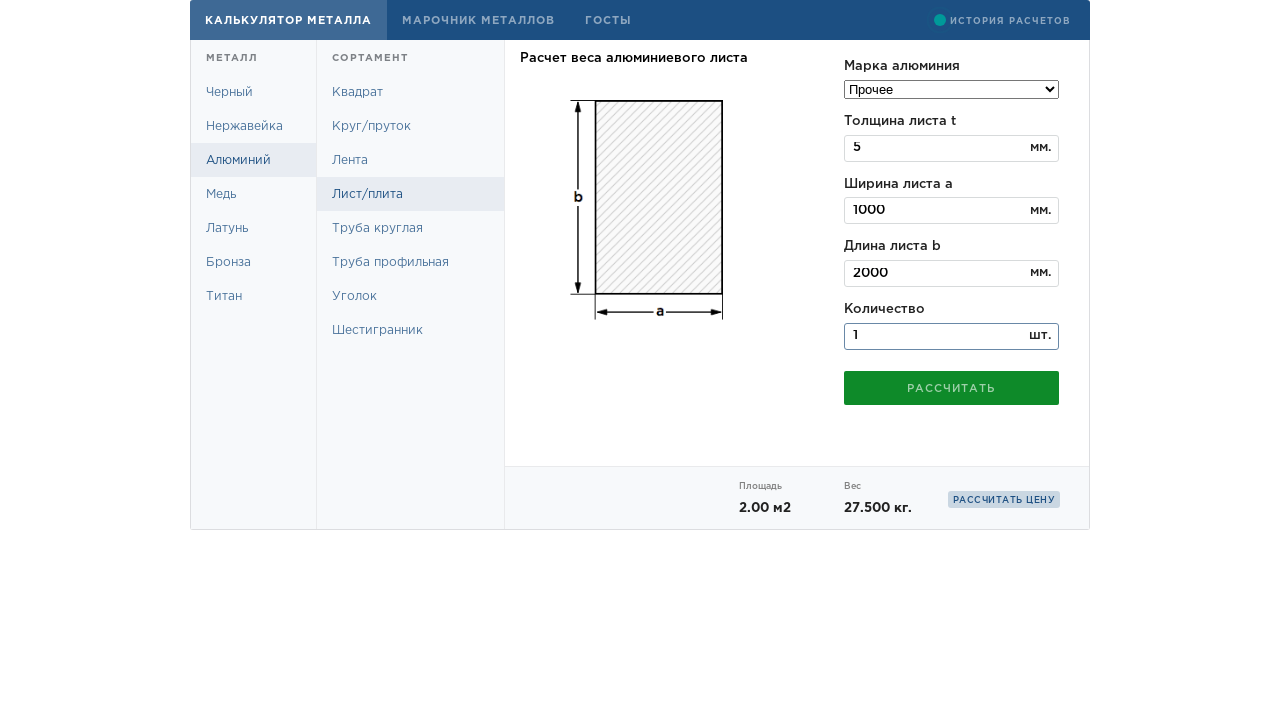

Weight calculation result appeared
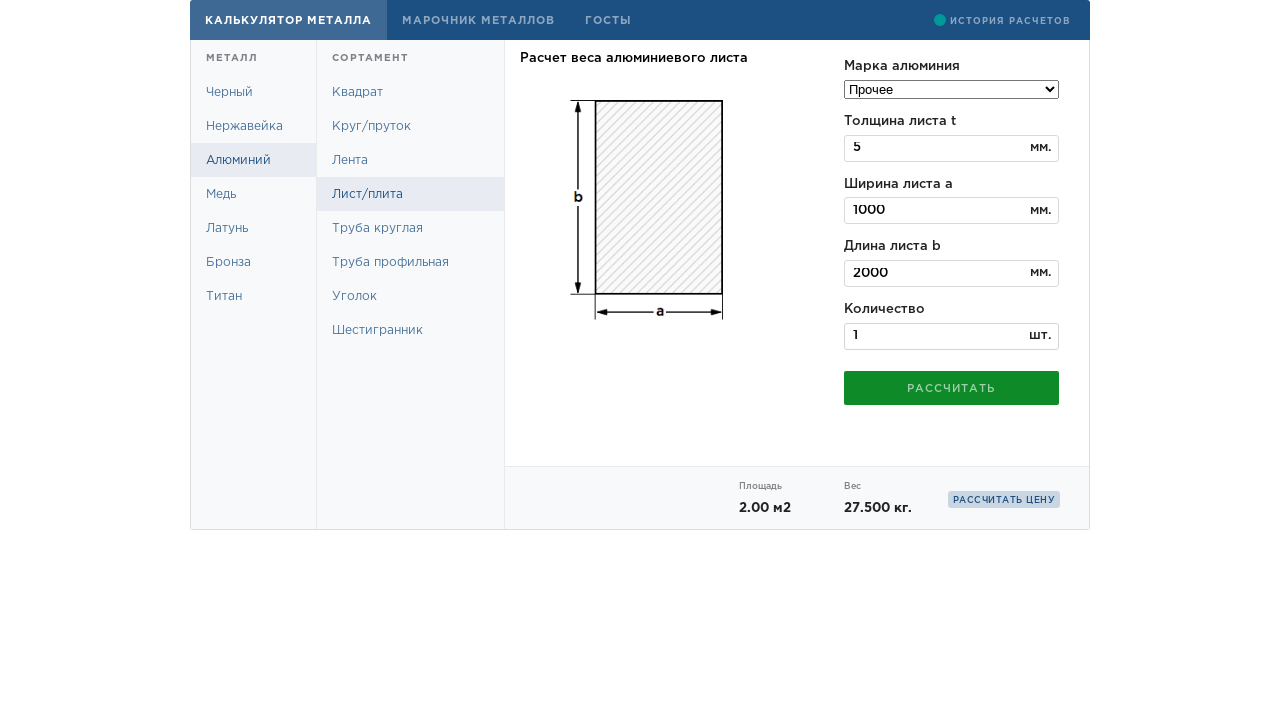

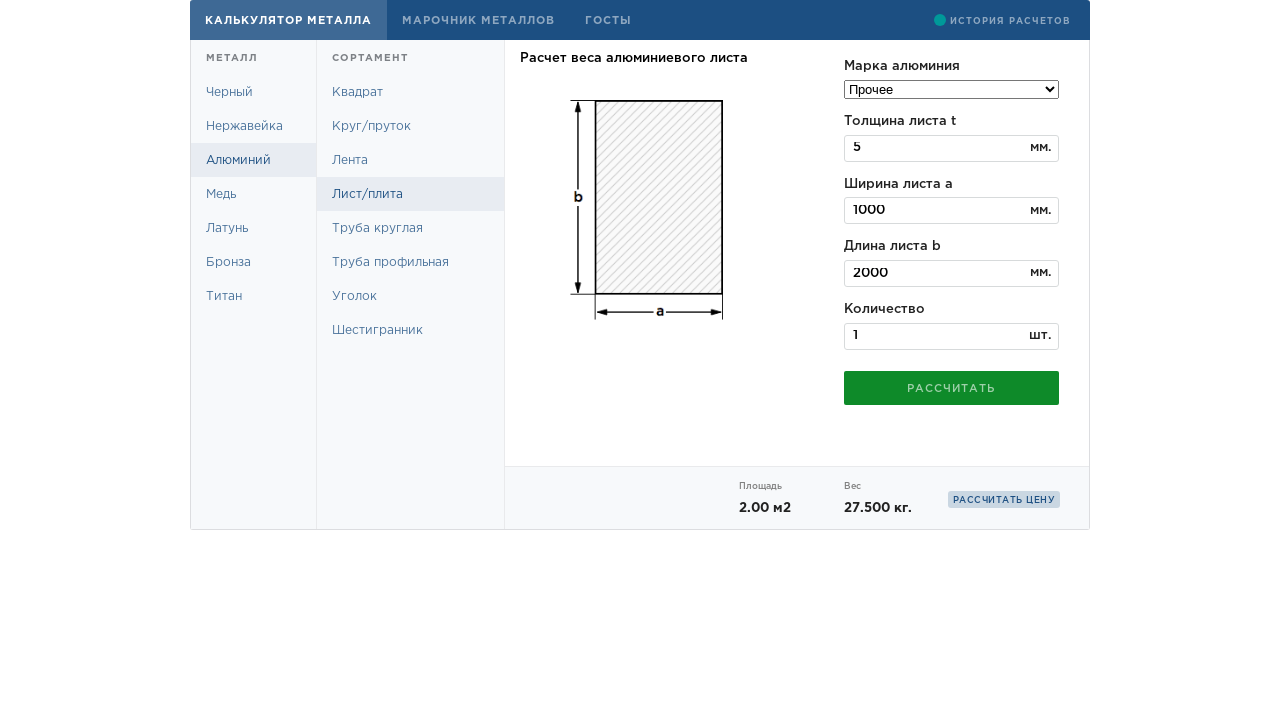